Tests navigation on ASOS website by clicking on the men's floor section and then navigating to the Clothing category

Starting URL: https://www.asos.com/men/

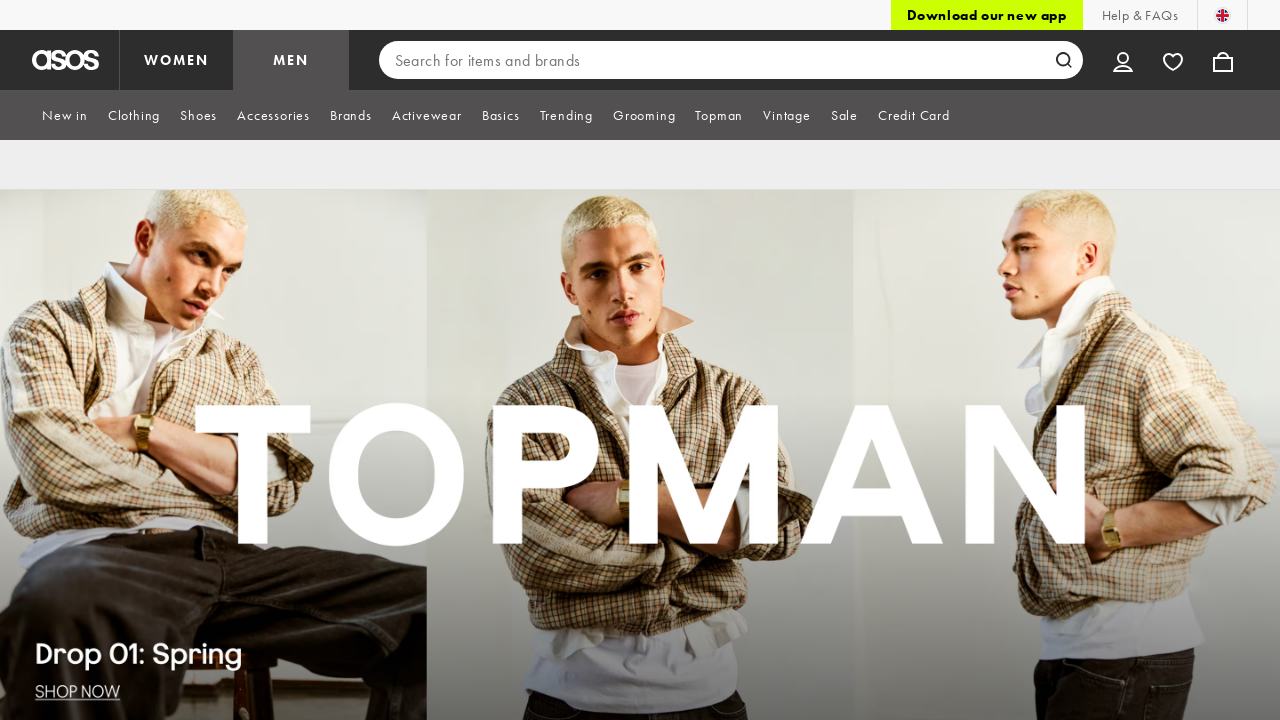

Clicked on men's floor section at (291, 60) on #men-floor
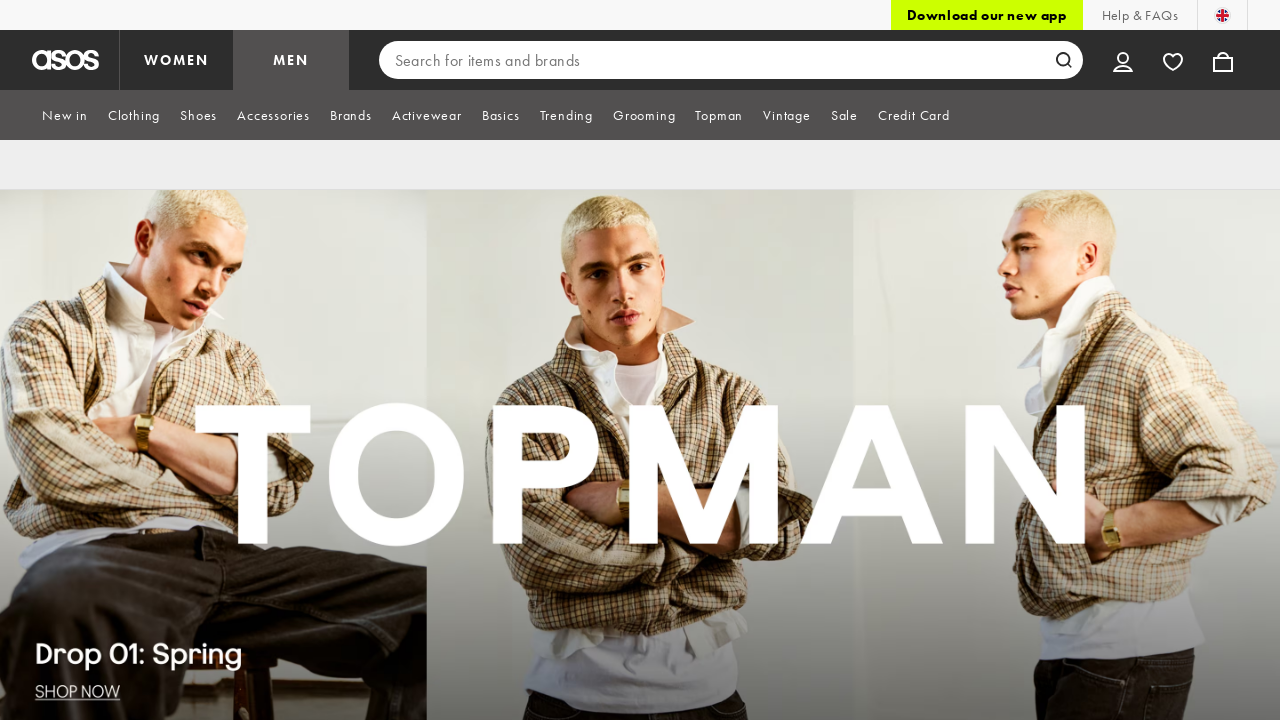

Clicked on Clothing category link in navigation at (134, 115) on xpath=(//span[@class='cSfPh9_']//span[contains(text(),'Clothing')])[2]
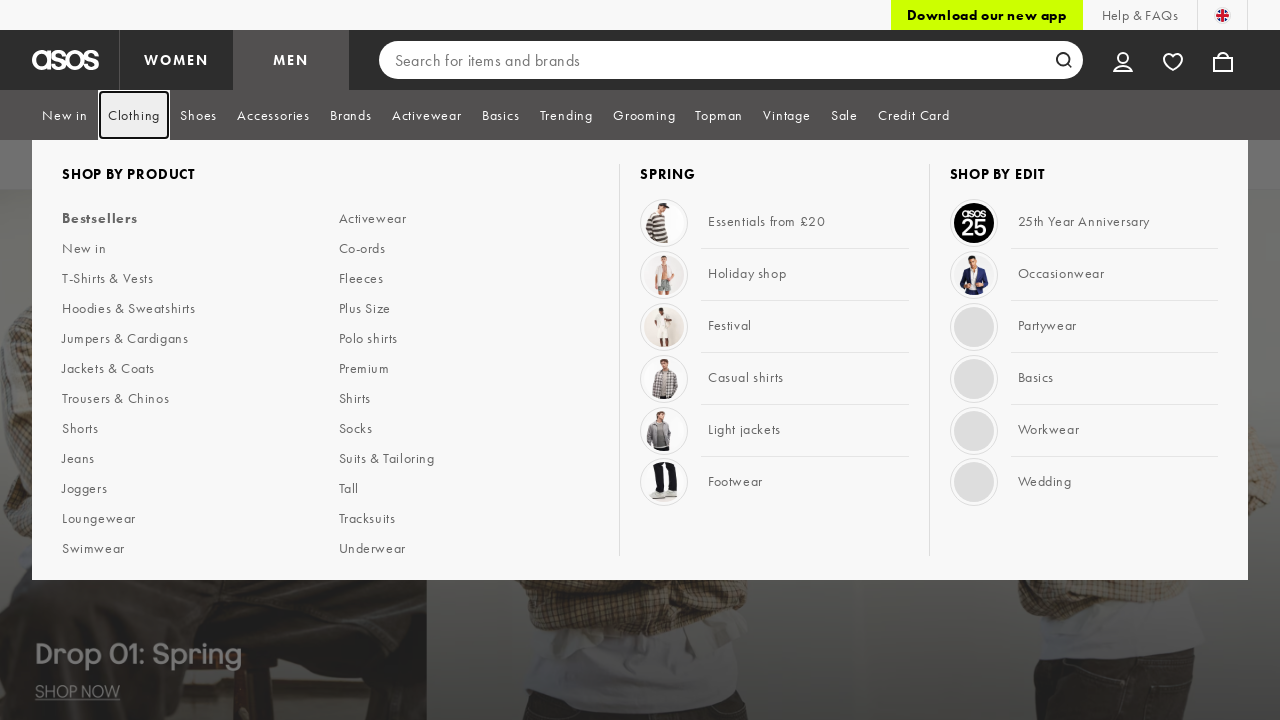

Navigation completed and page fully loaded
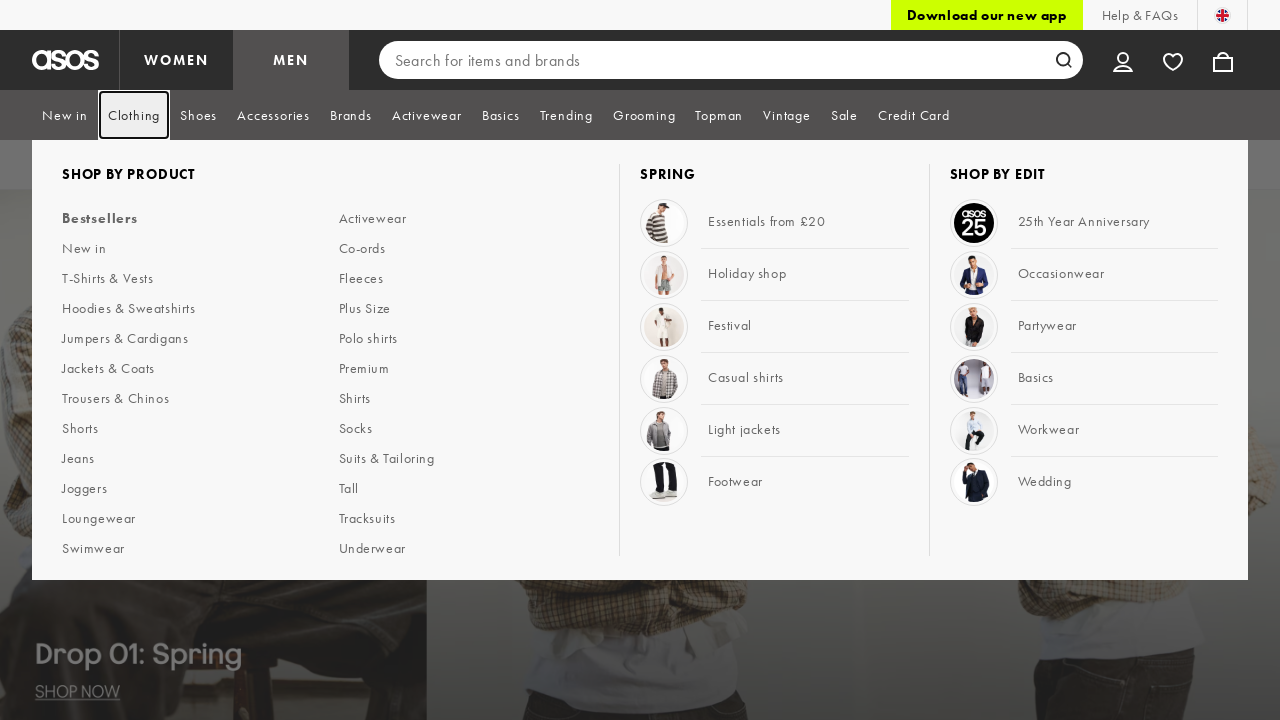

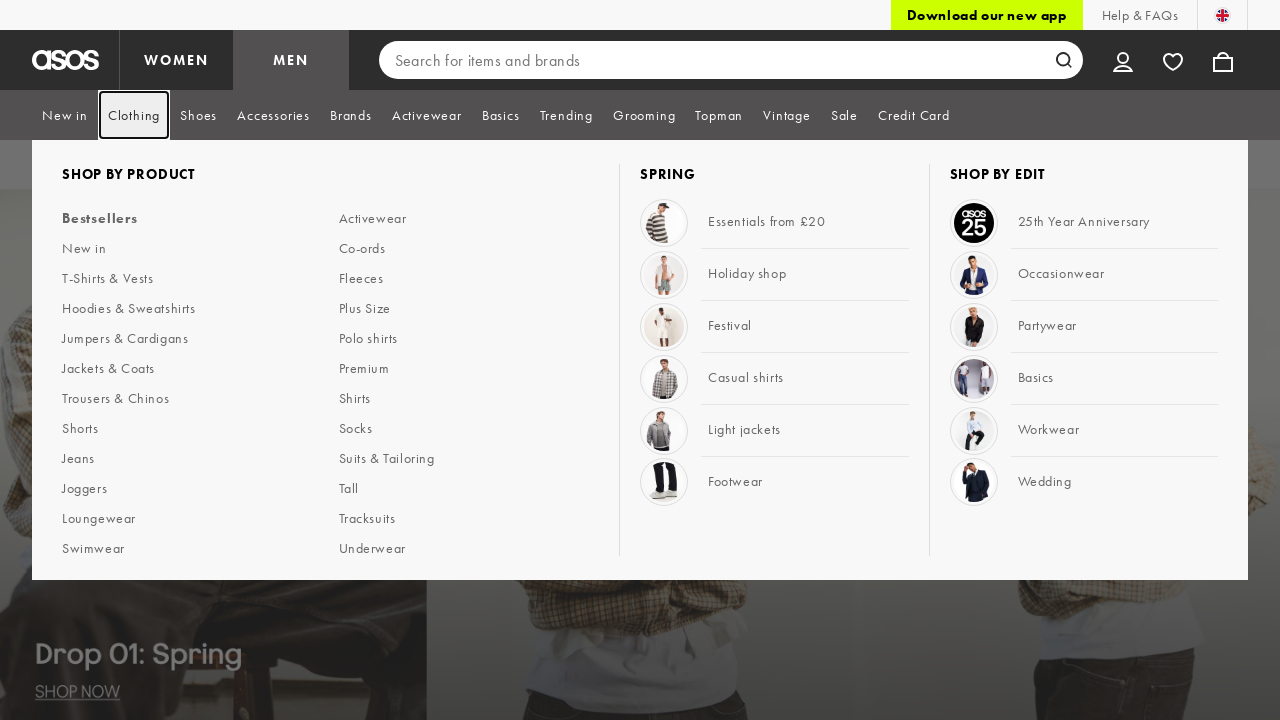